Tests dropdown selection functionality by selecting currency options using different methods - by index, by value, and by visible text

Starting URL: https://rahulshettyacademy.com/dropdownsPractise/

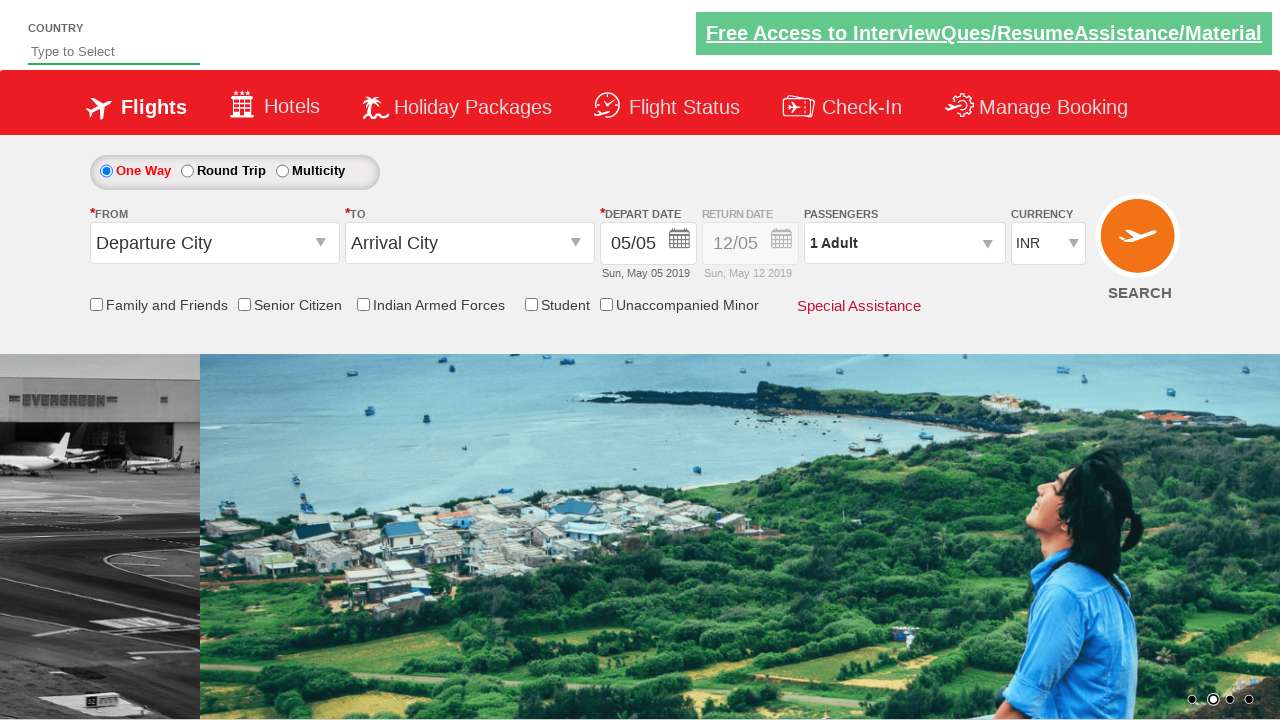

Located currency dropdown element
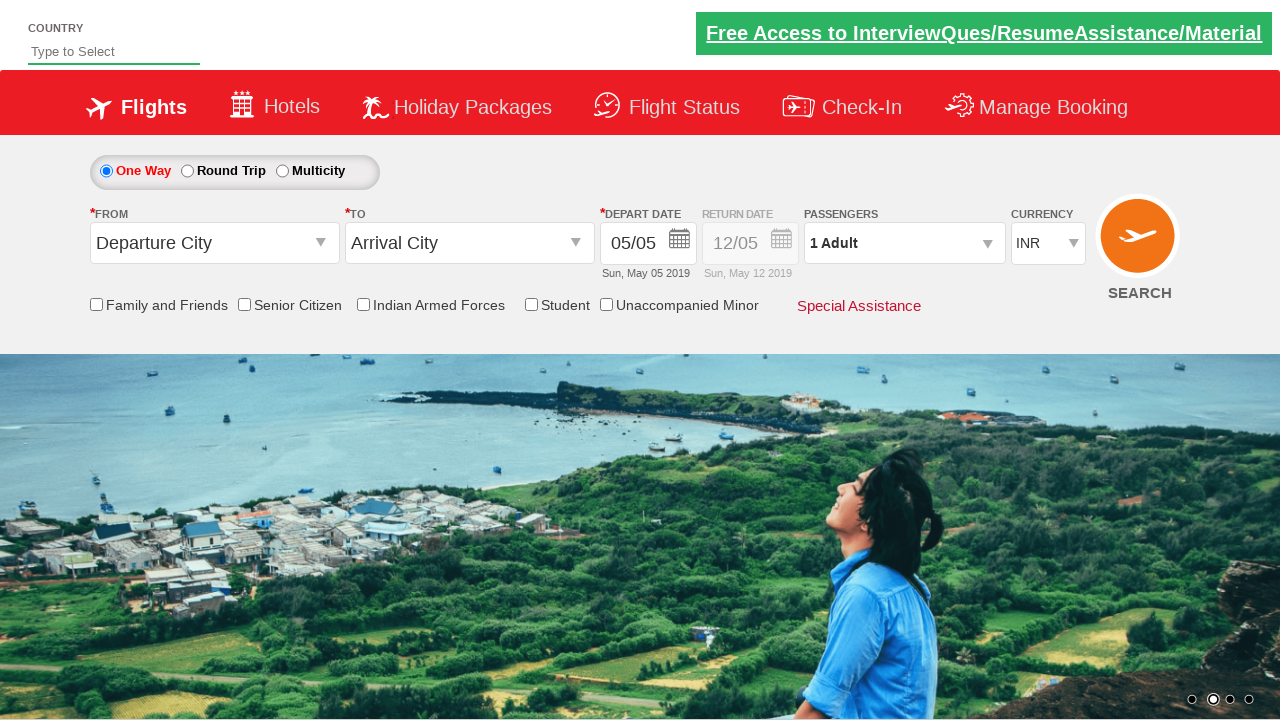

Selected 4th option in dropdown by index on #ctl00_mainContent_DropDownListCurrency
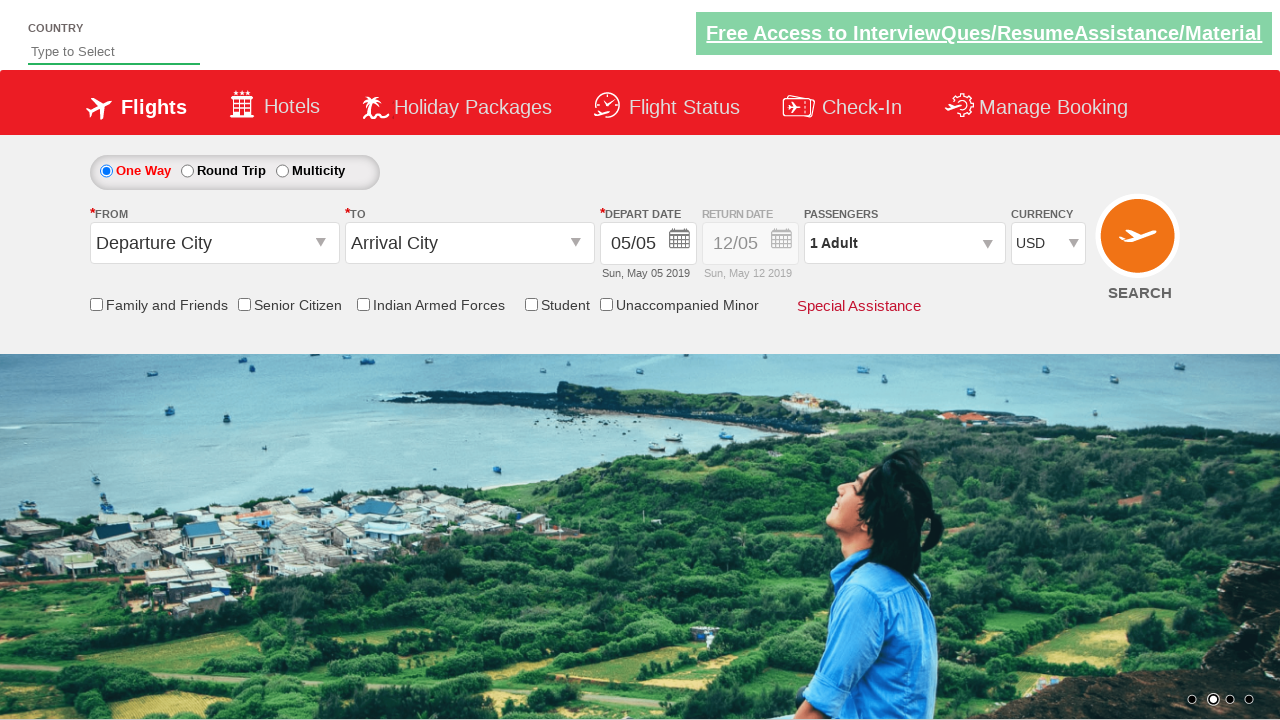

Selected AED currency option by value on #ctl00_mainContent_DropDownListCurrency
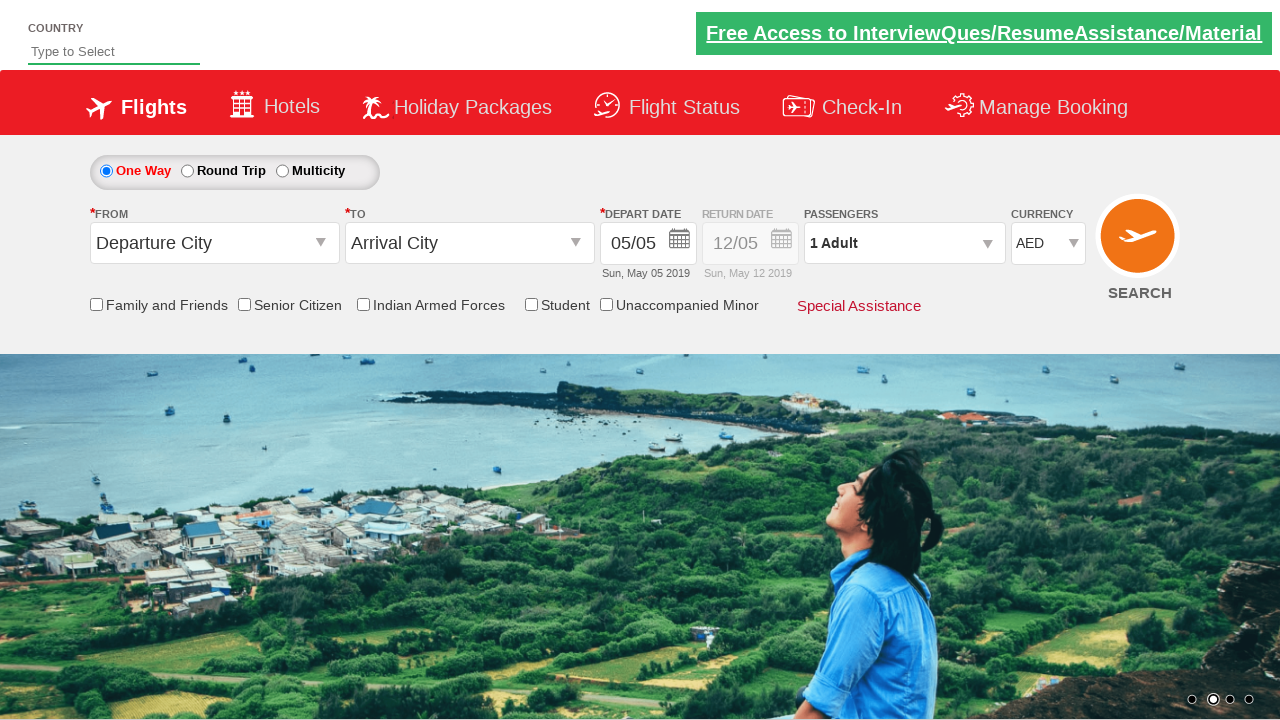

Selected INR currency option by visible text on #ctl00_mainContent_DropDownListCurrency
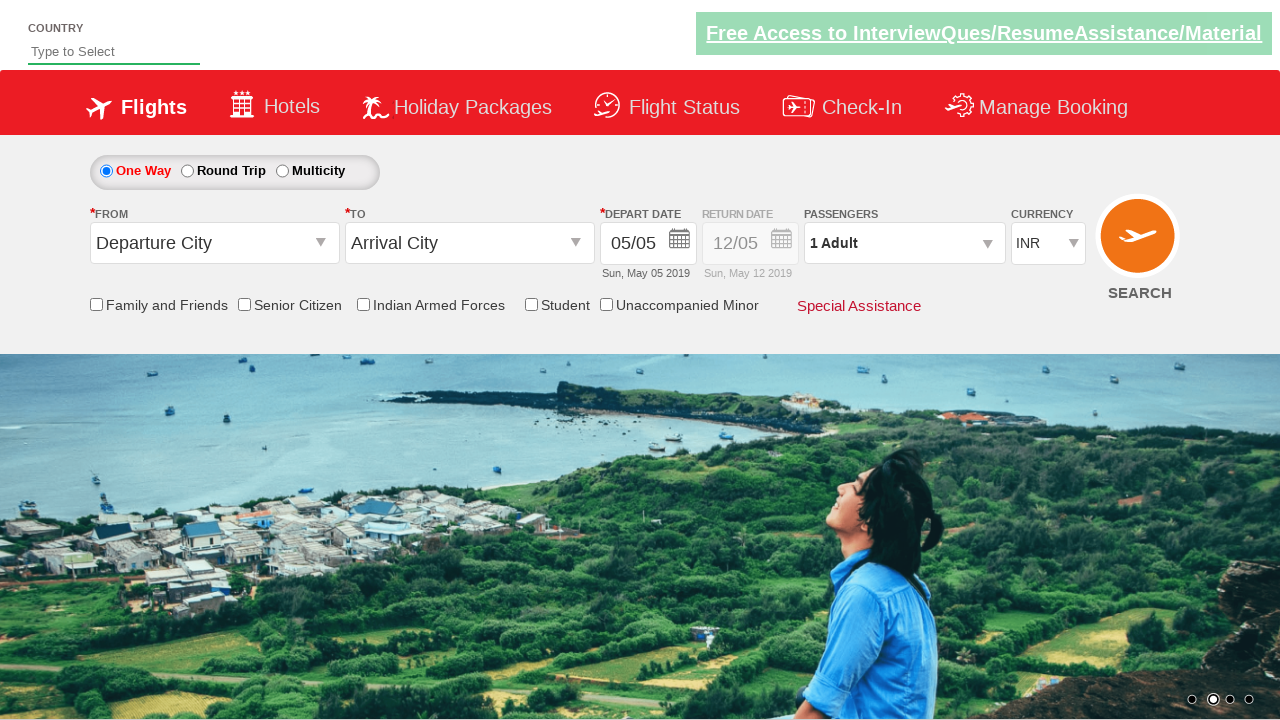

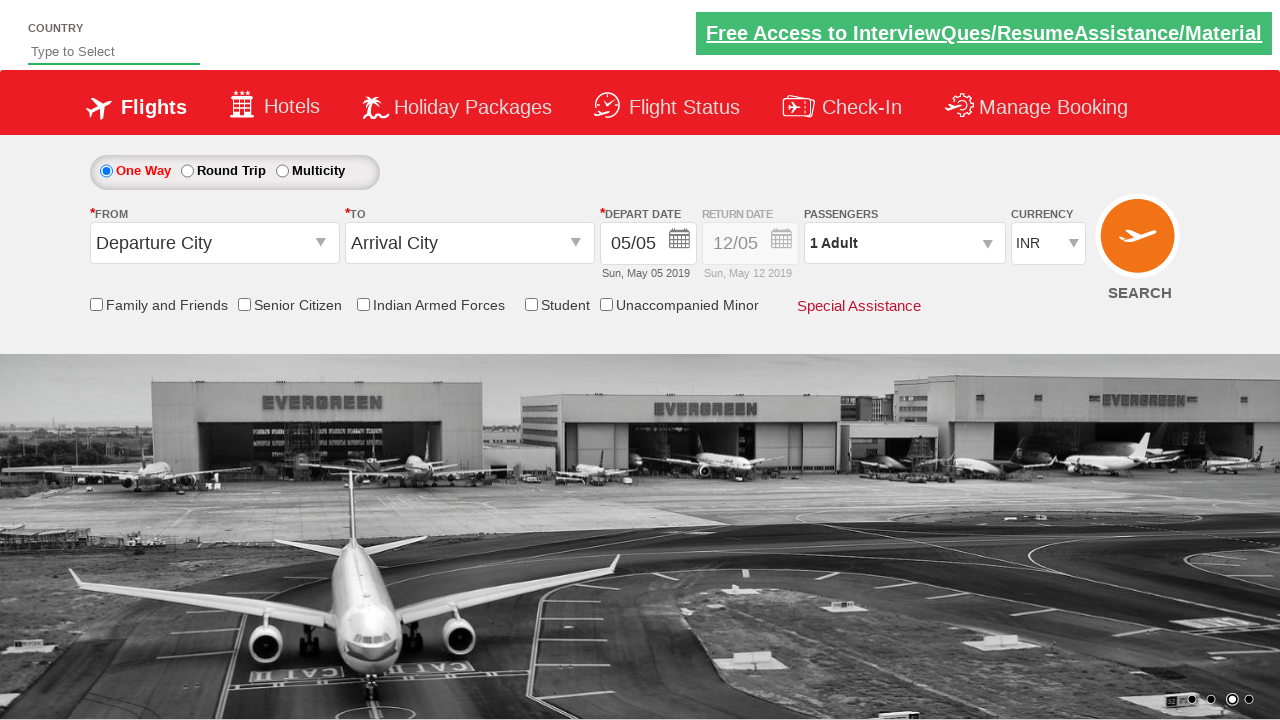